Tests opting out of A/B tests by adding a cookie after visiting the page, then refreshing to verify the opt-out takes effect.

Starting URL: http://the-internet.herokuapp.com/abtest

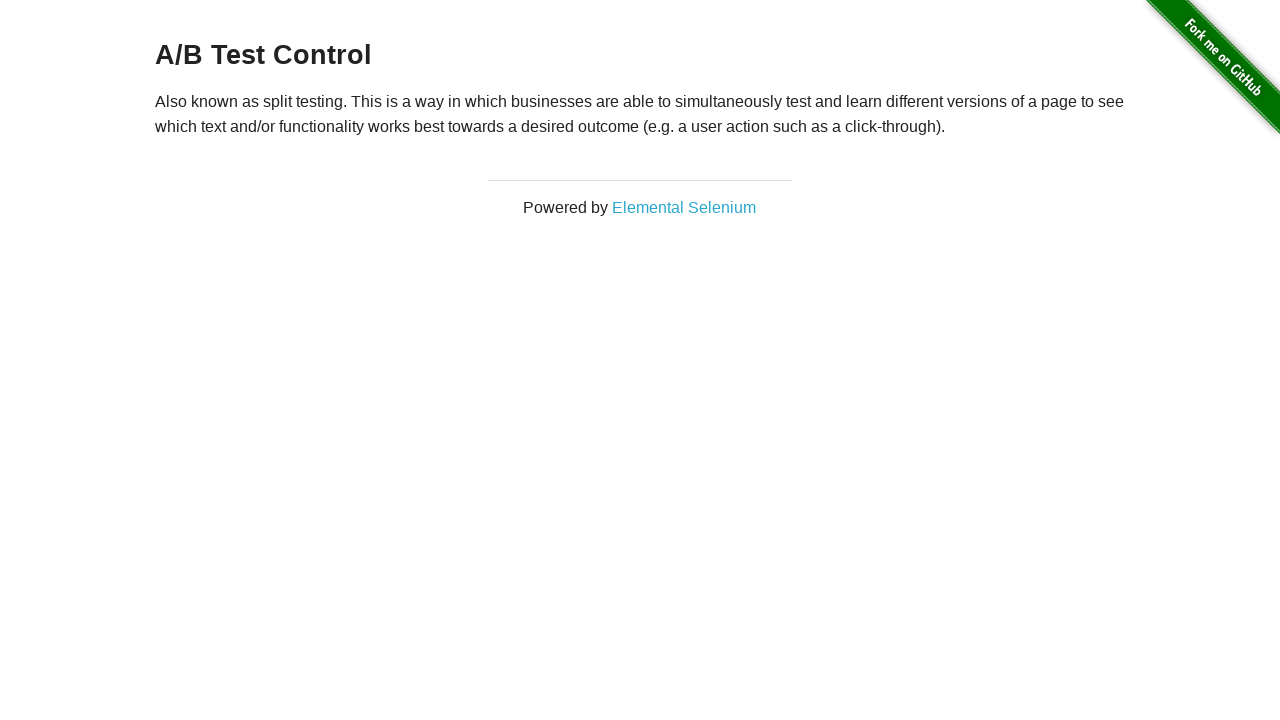

Waited for h3 heading to load
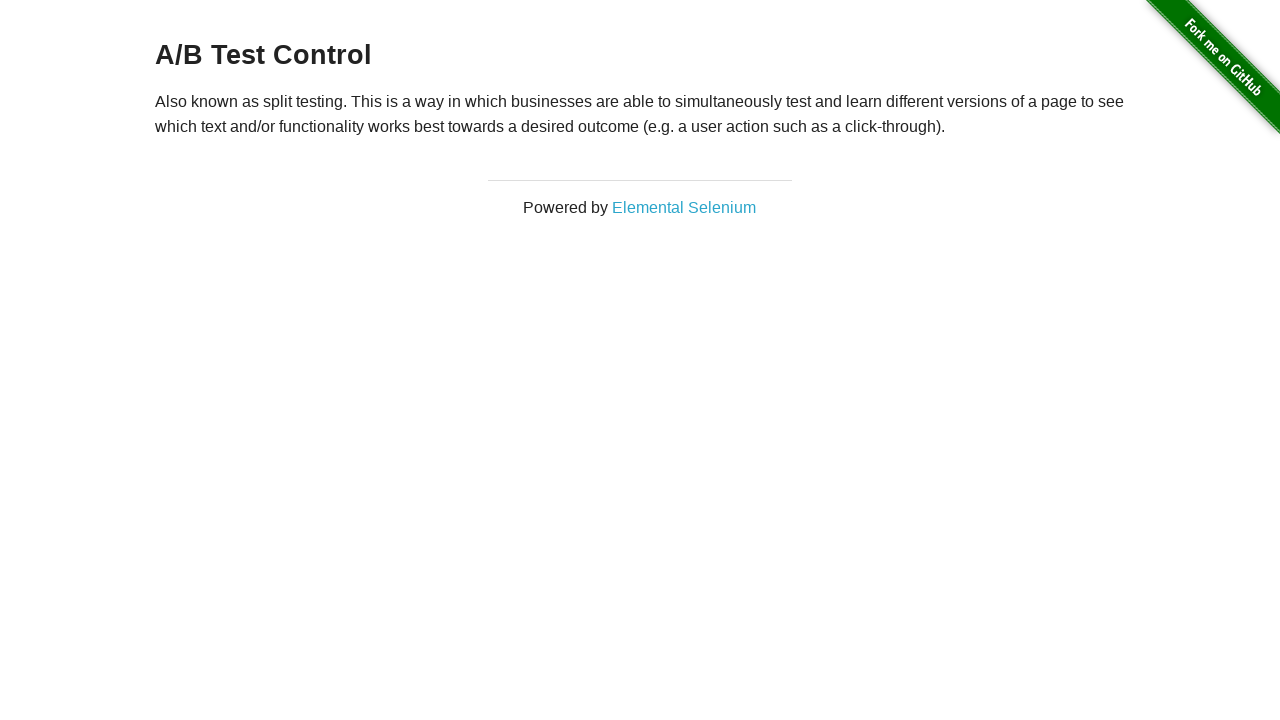

Retrieved heading text: 'A/B Test Control'
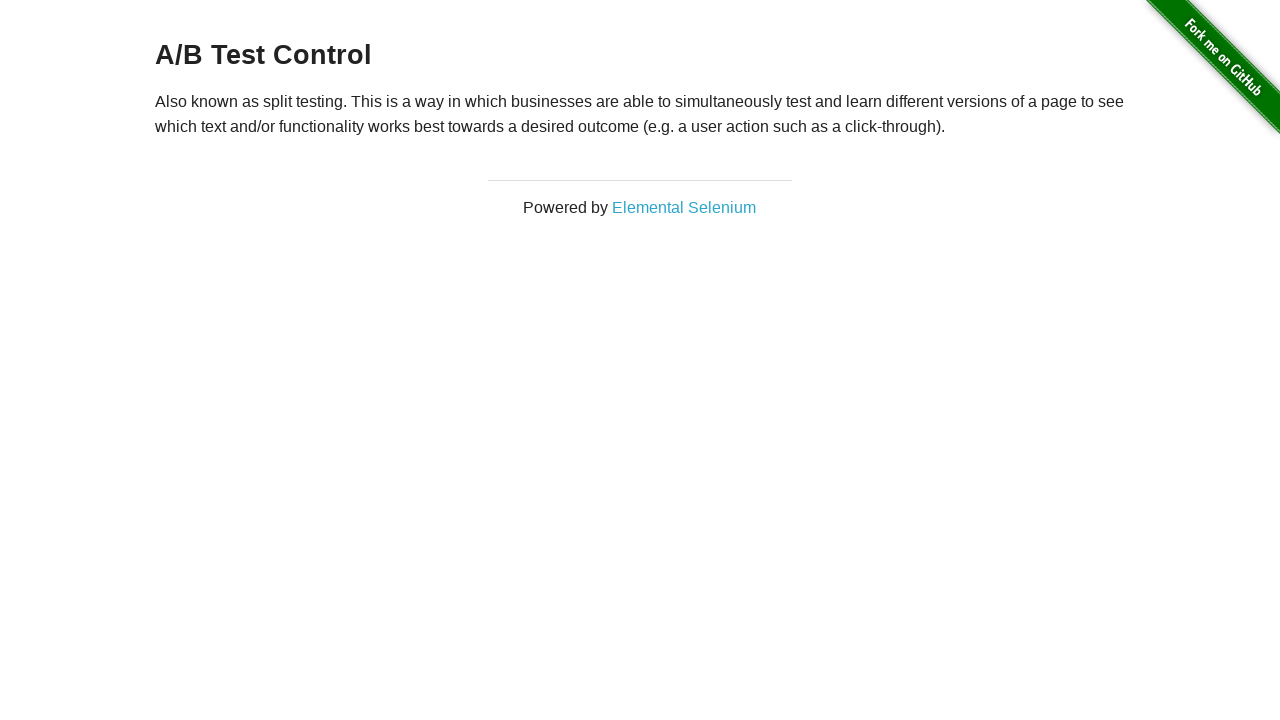

Verified heading starts with 'A/B Test' - user is in A/B test group
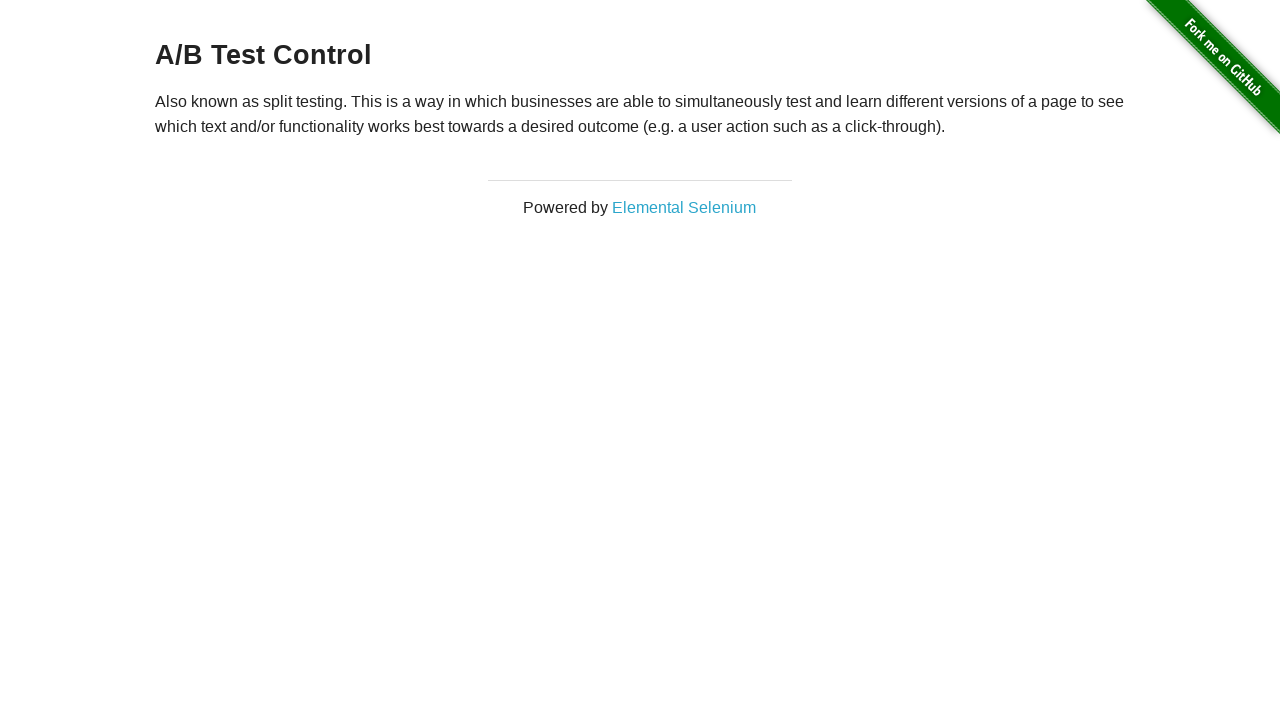

Added optimizelyOptOut cookie with value 'true'
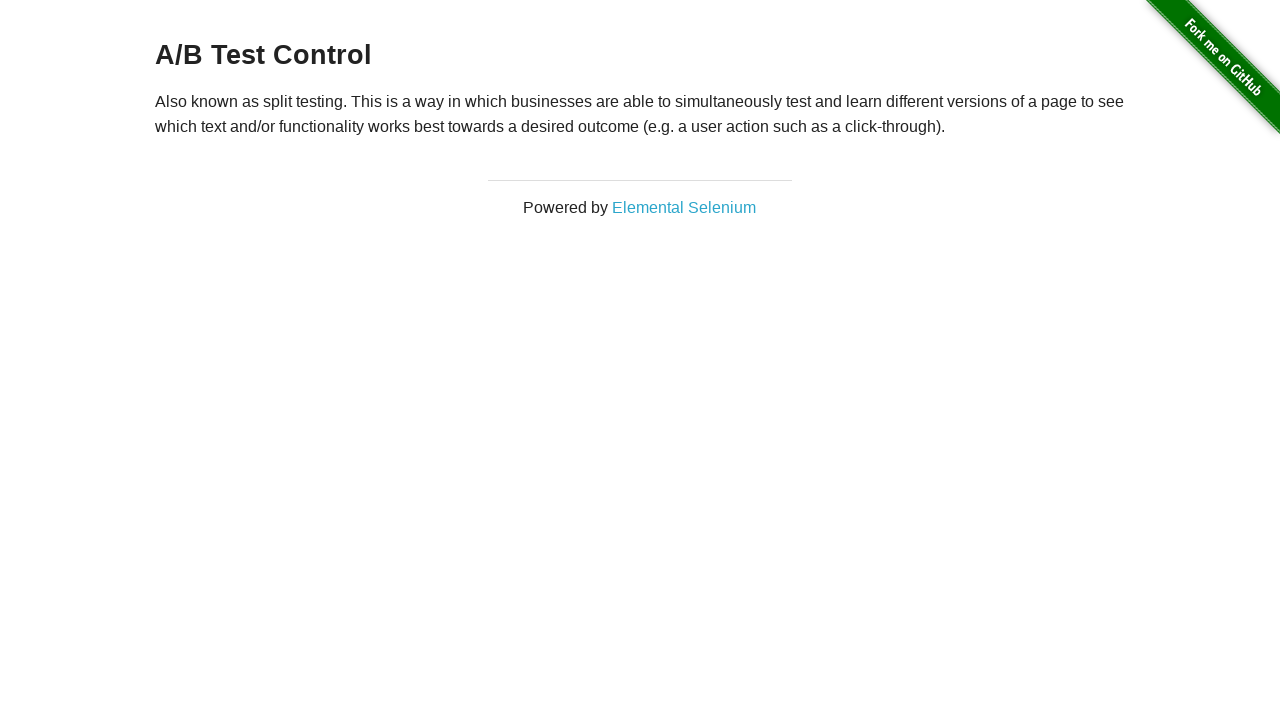

Reloaded page to apply opt-out cookie
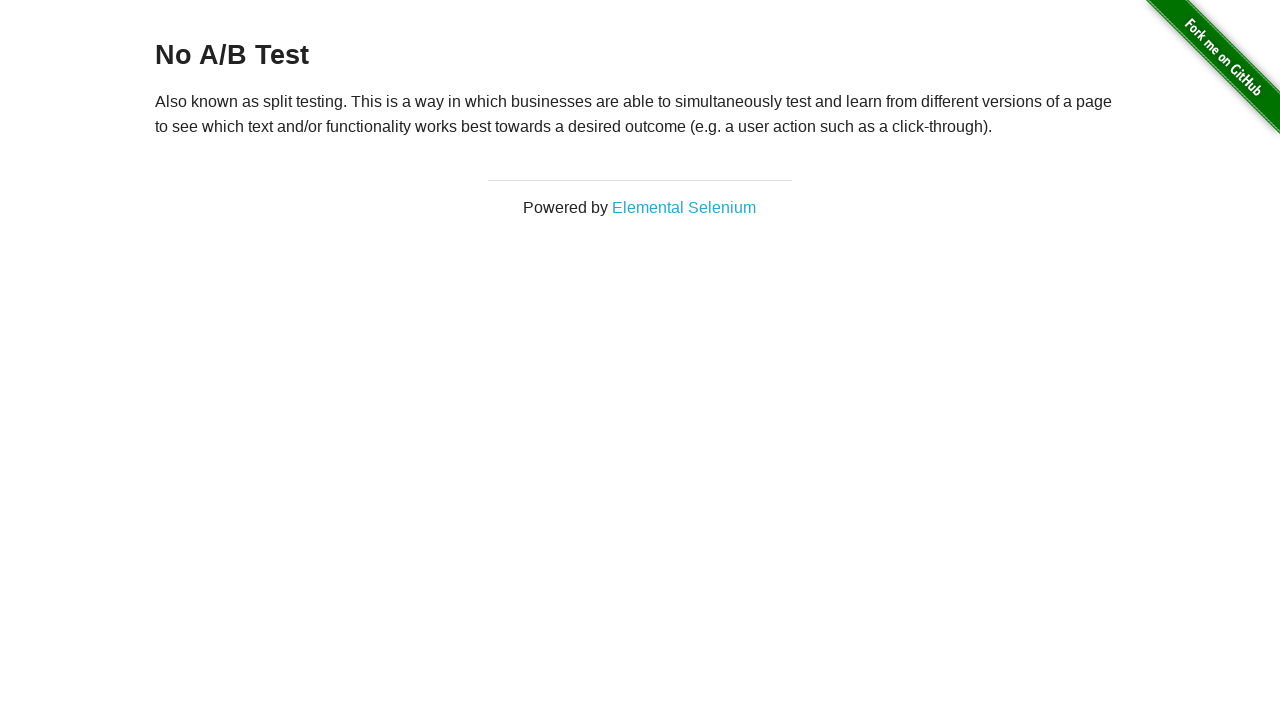

Waited for h3 heading to load after page reload
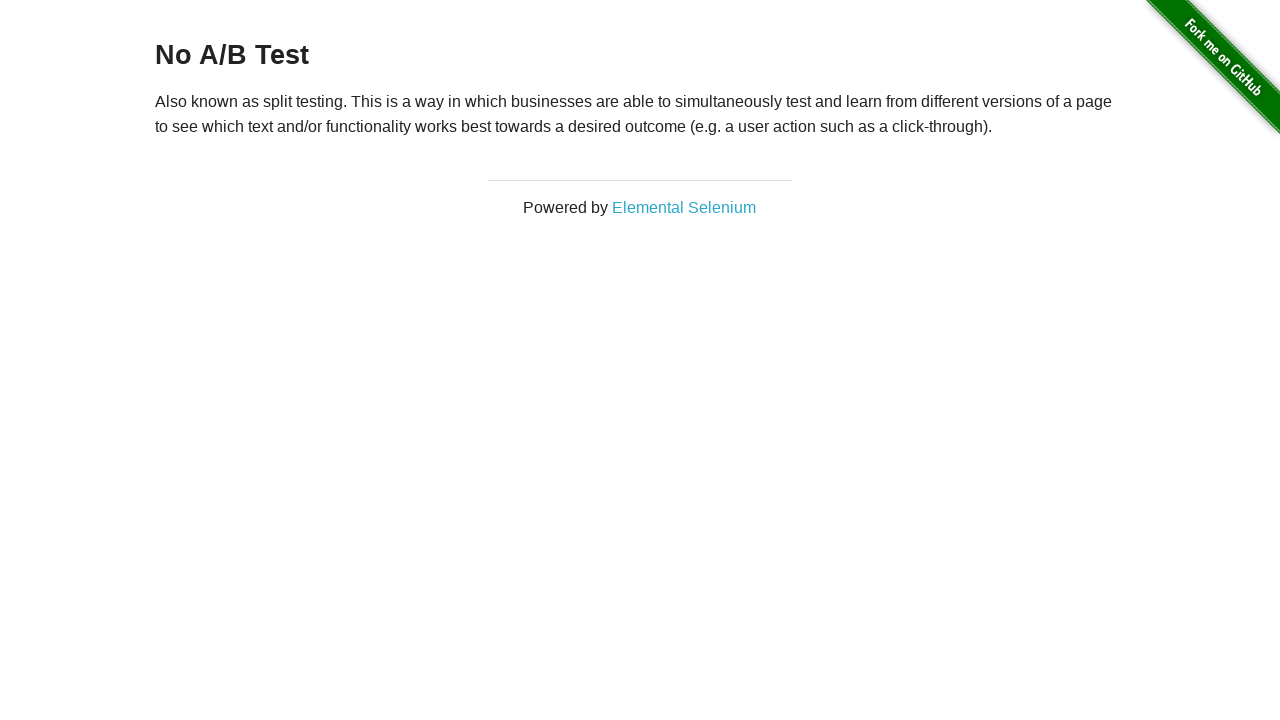

Retrieved heading text after opt-out: 'No A/B Test'
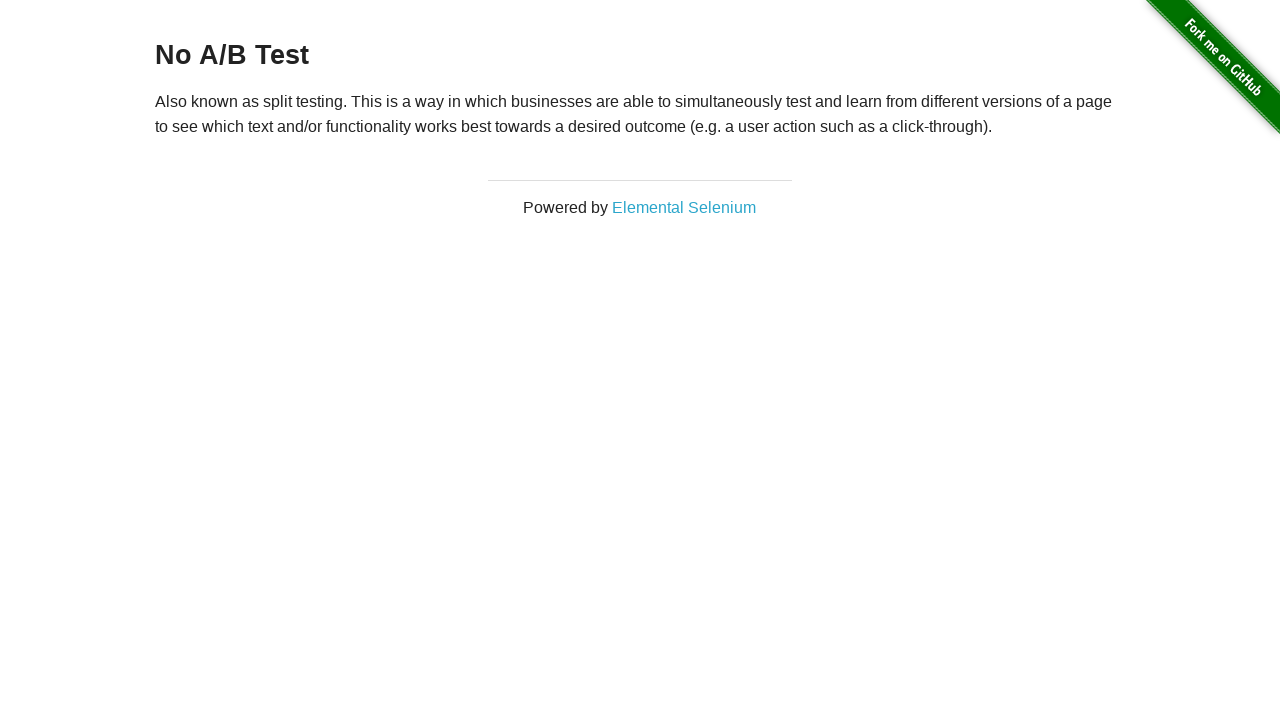

Verified heading starts with 'No A/B Test' - opt-out cookie is effective
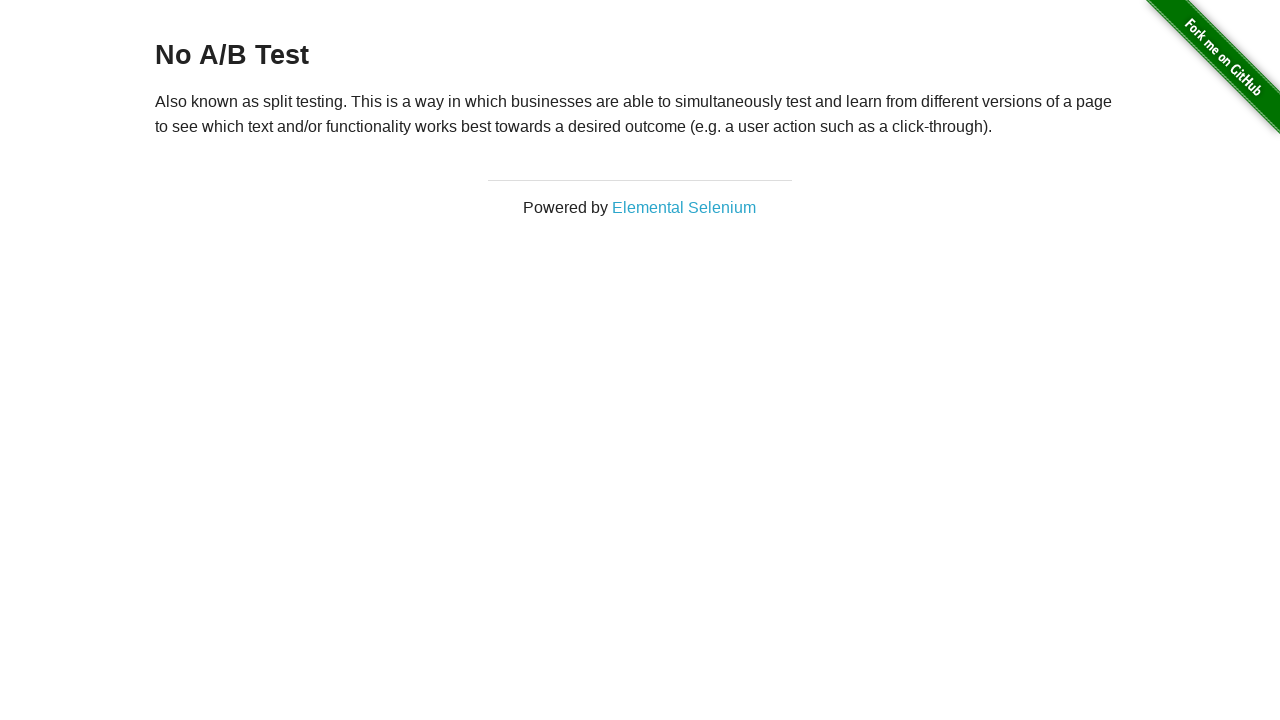

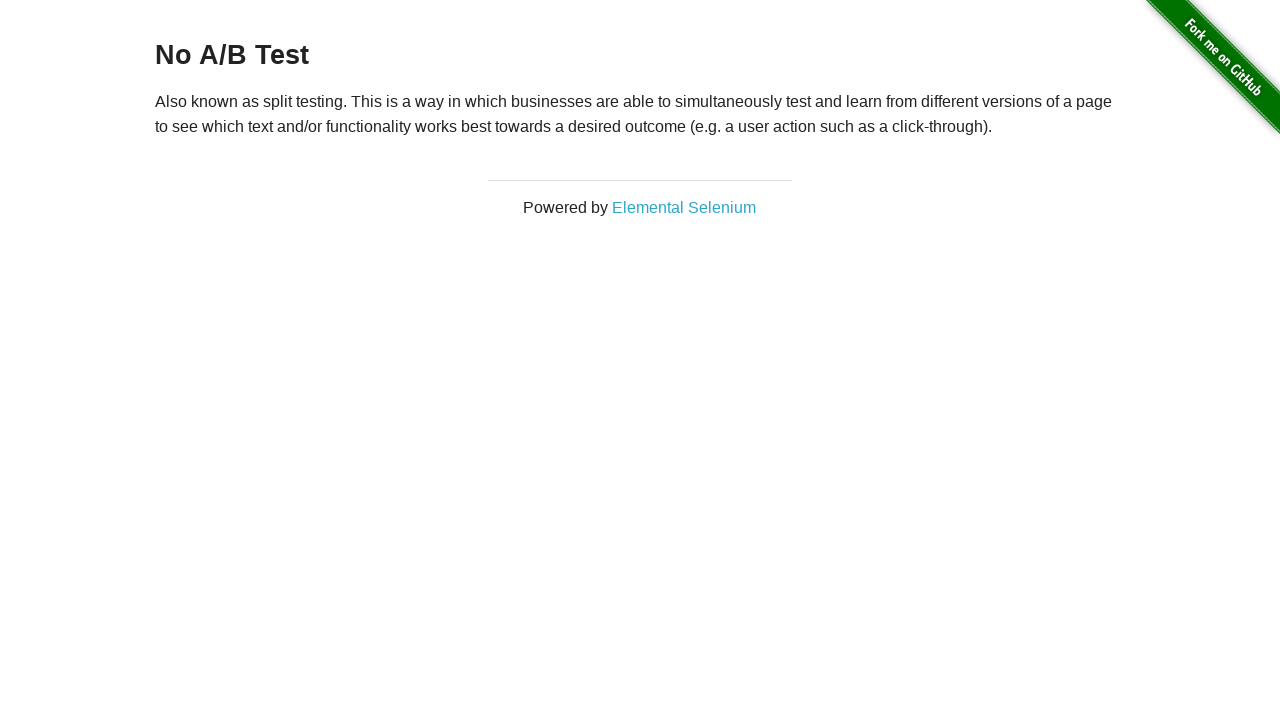